Navigates to the Automation Practice page and verifies that the broken link element exists and retrieves its href attribute

Starting URL: https://rahulshettyacademy.com/AutomationPractice/

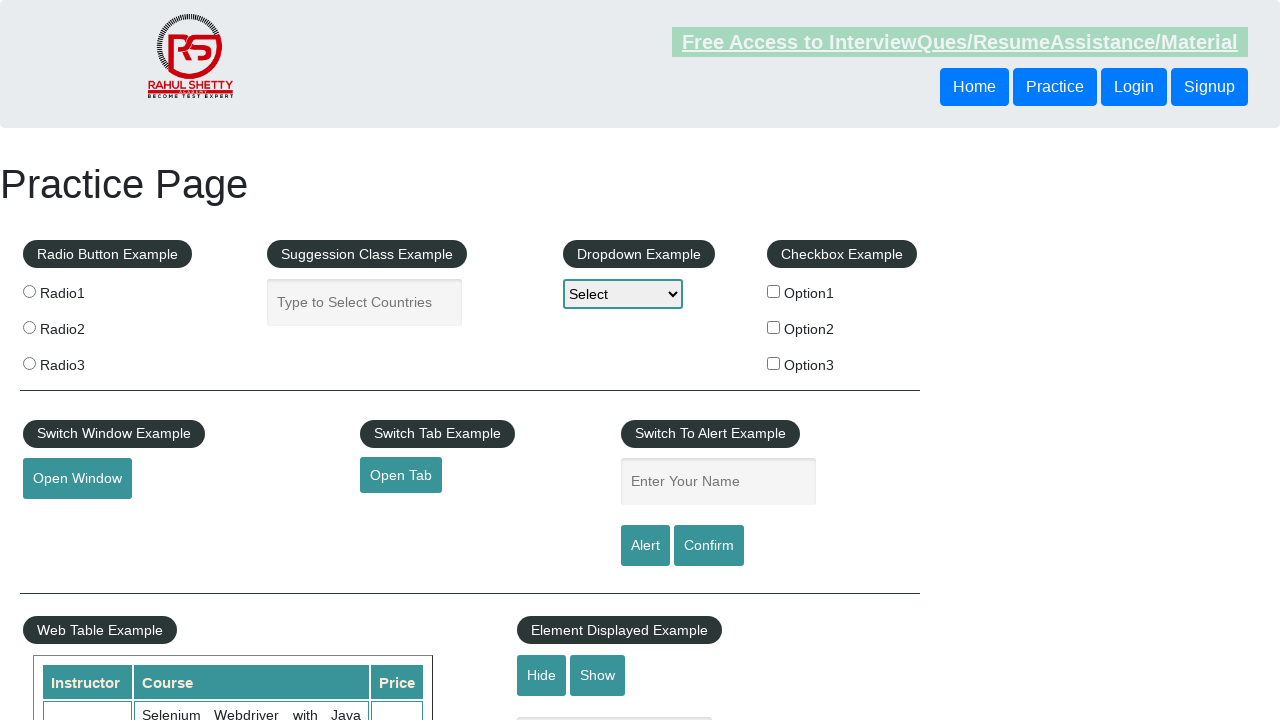

Navigated to Automation Practice page
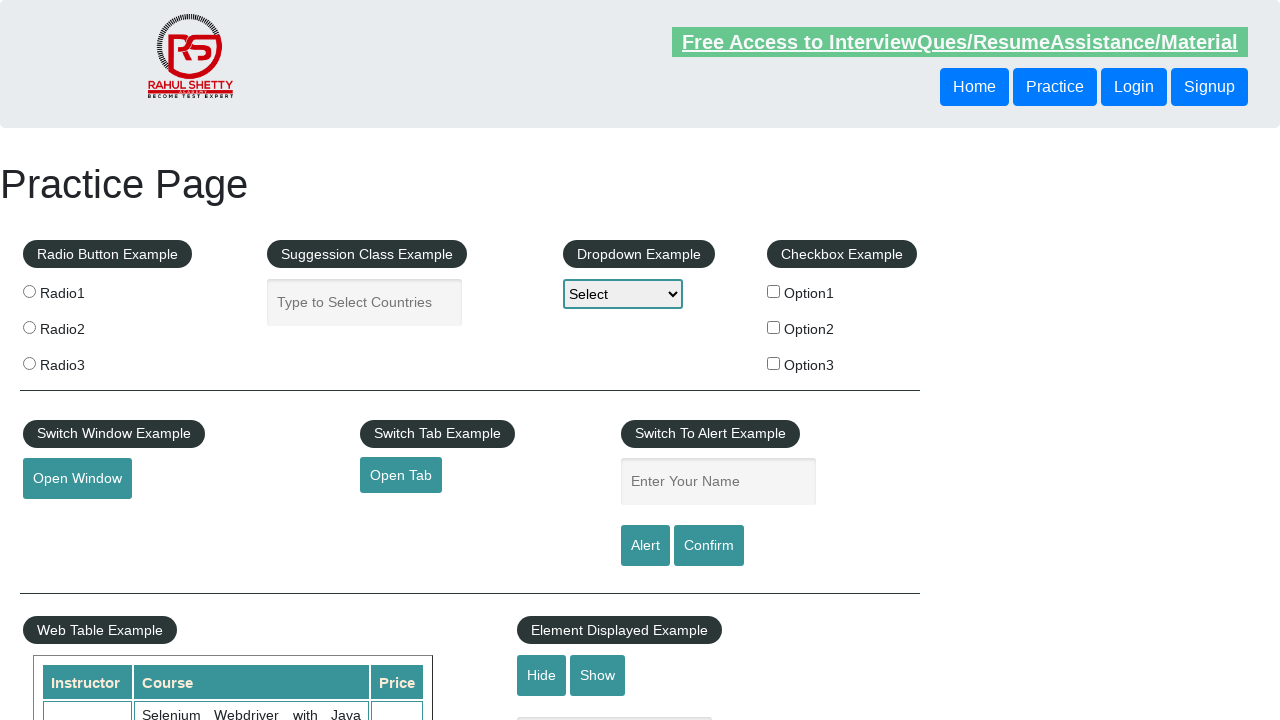

Located broken link element
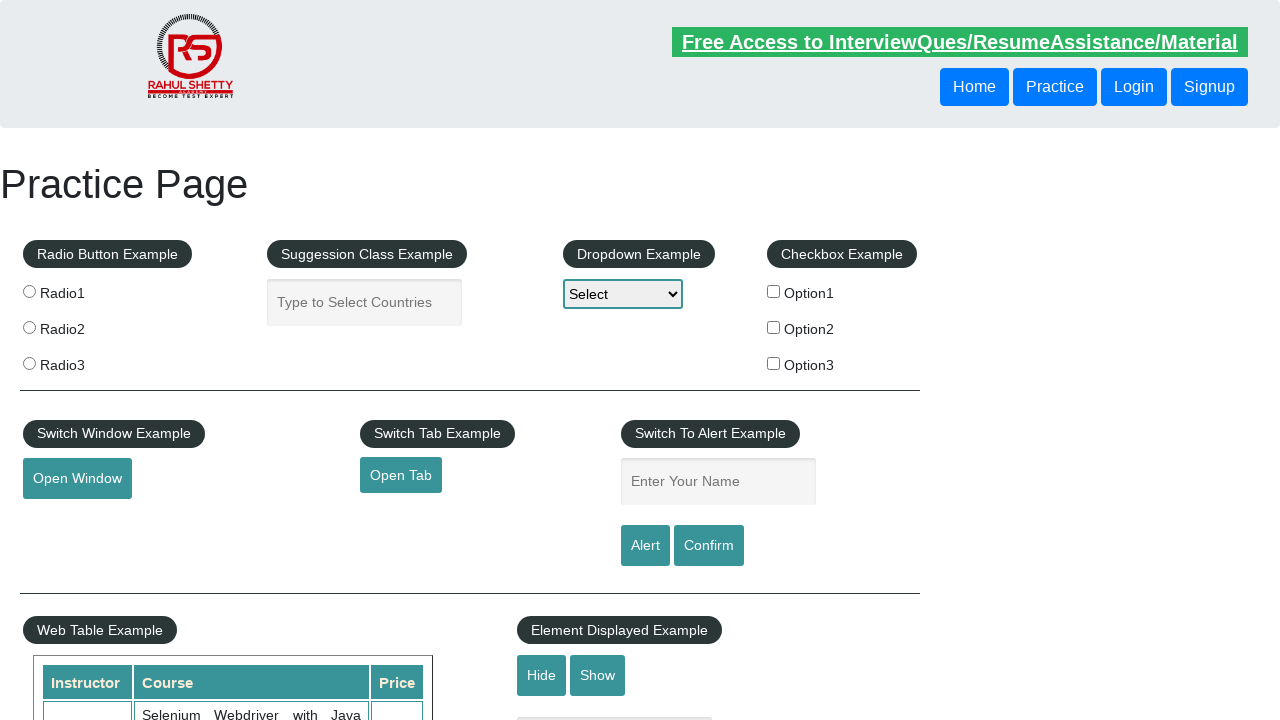

Verified broken link element is visible
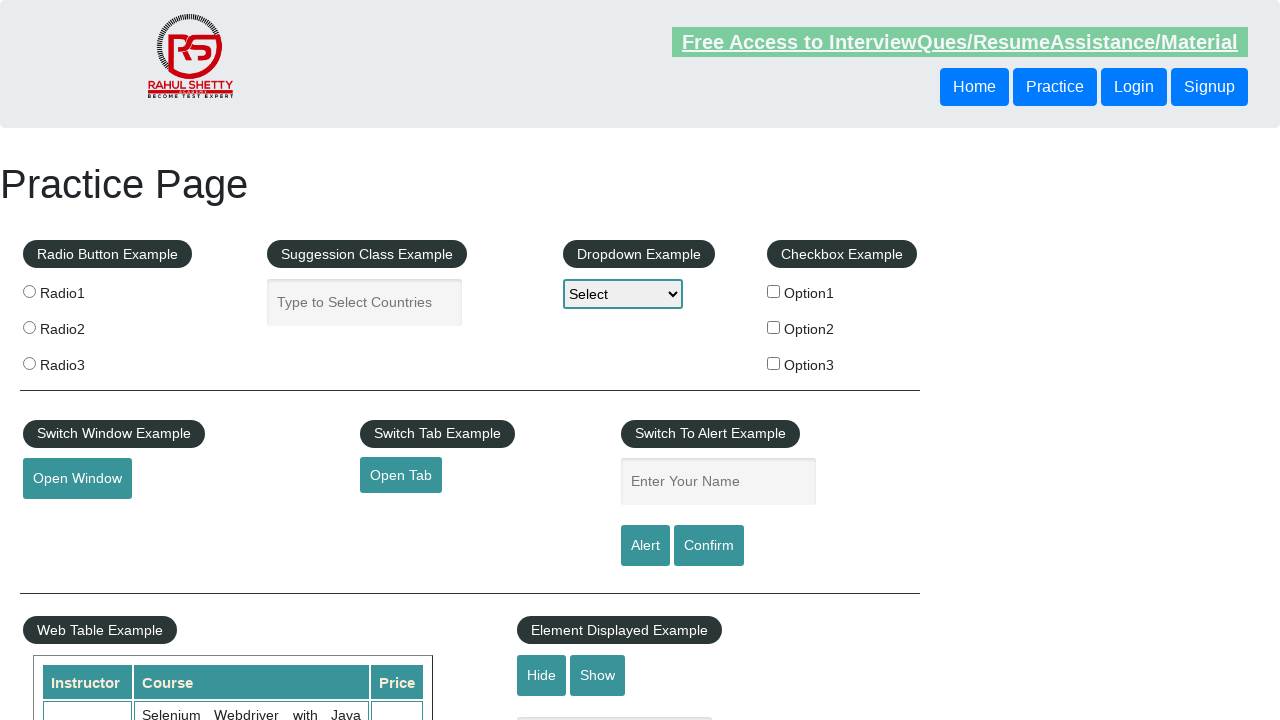

Retrieved href attribute from broken link: https://rahulshettyacademy.com/brokenlink
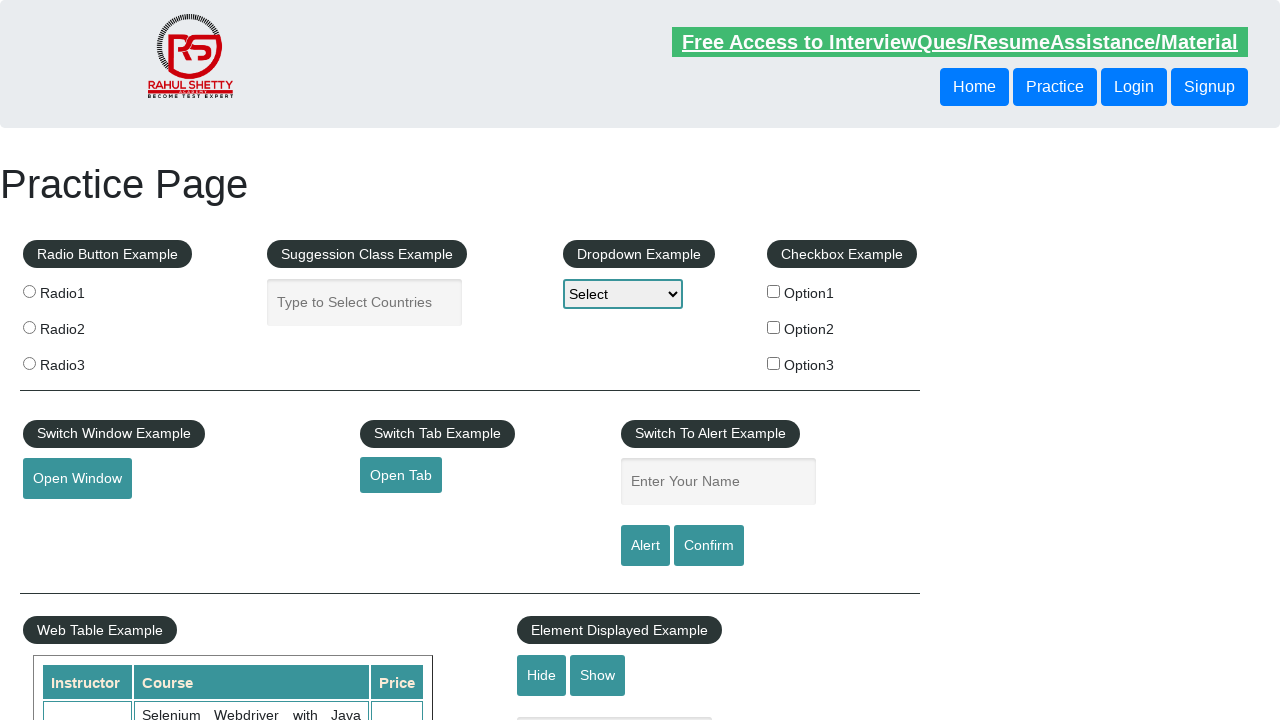

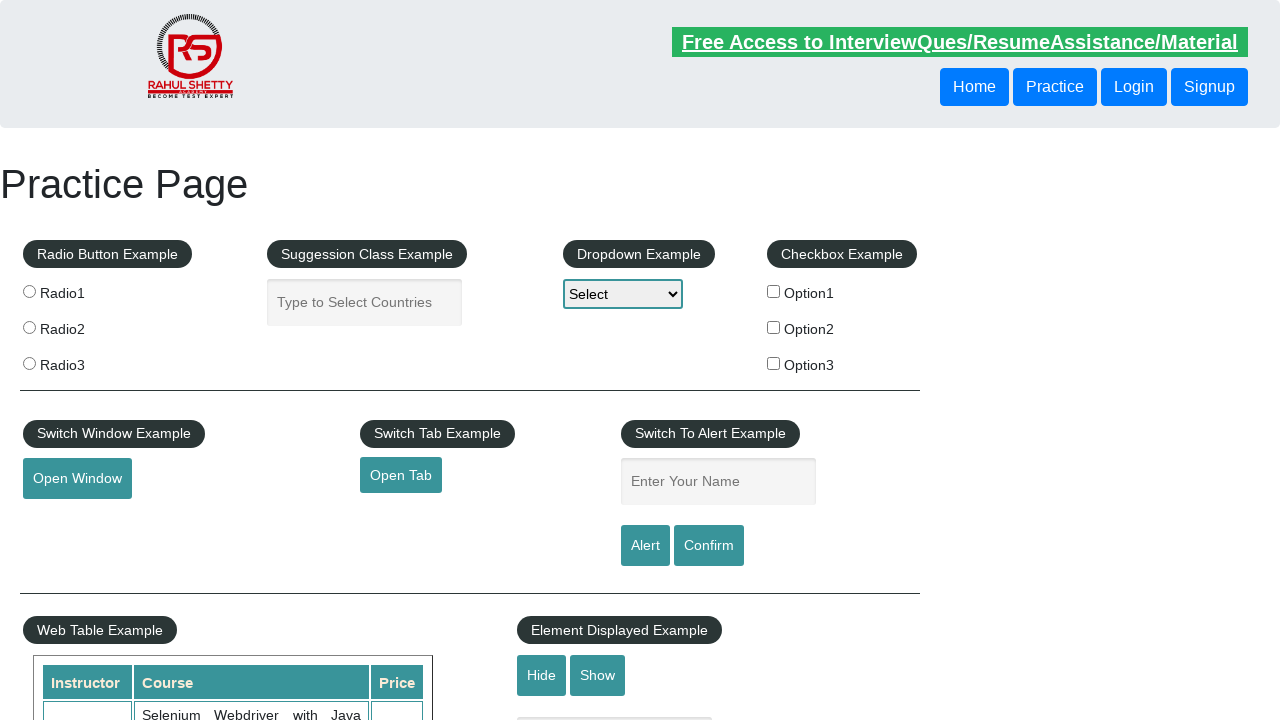